Navigates to the OrangeHRM login page and waits for it to load. The original script only loaded the page and printed page information without any interactive actions.

Starting URL: https://opensource-demo.orangehrmlive.com/web/index.php/auth/login

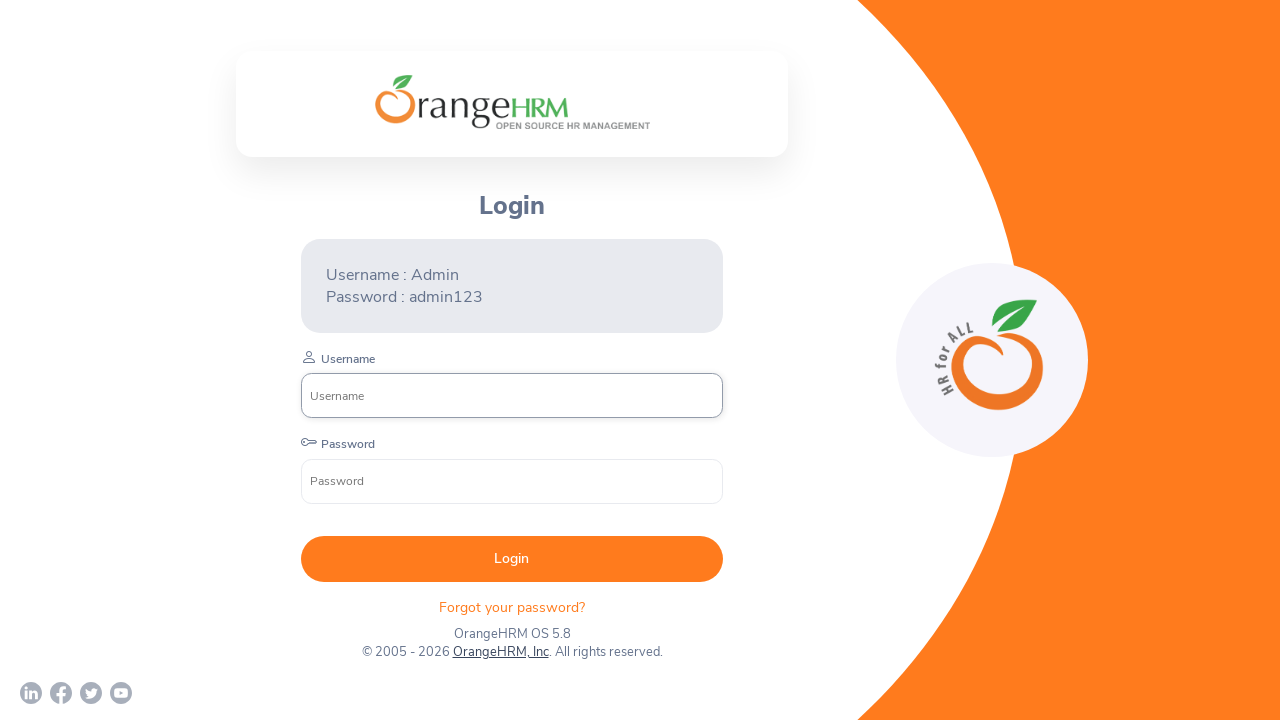

OrangeHRM login page fully loaded with networkidle state
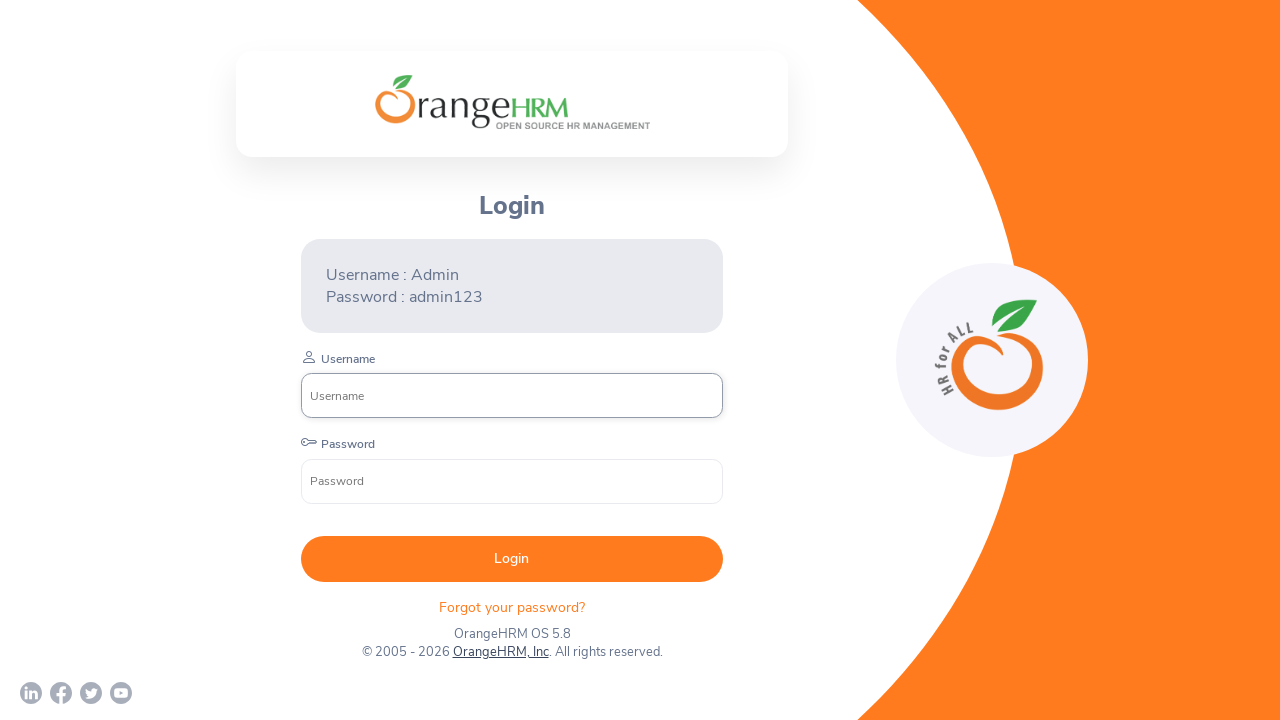

Username input field is visible on login form
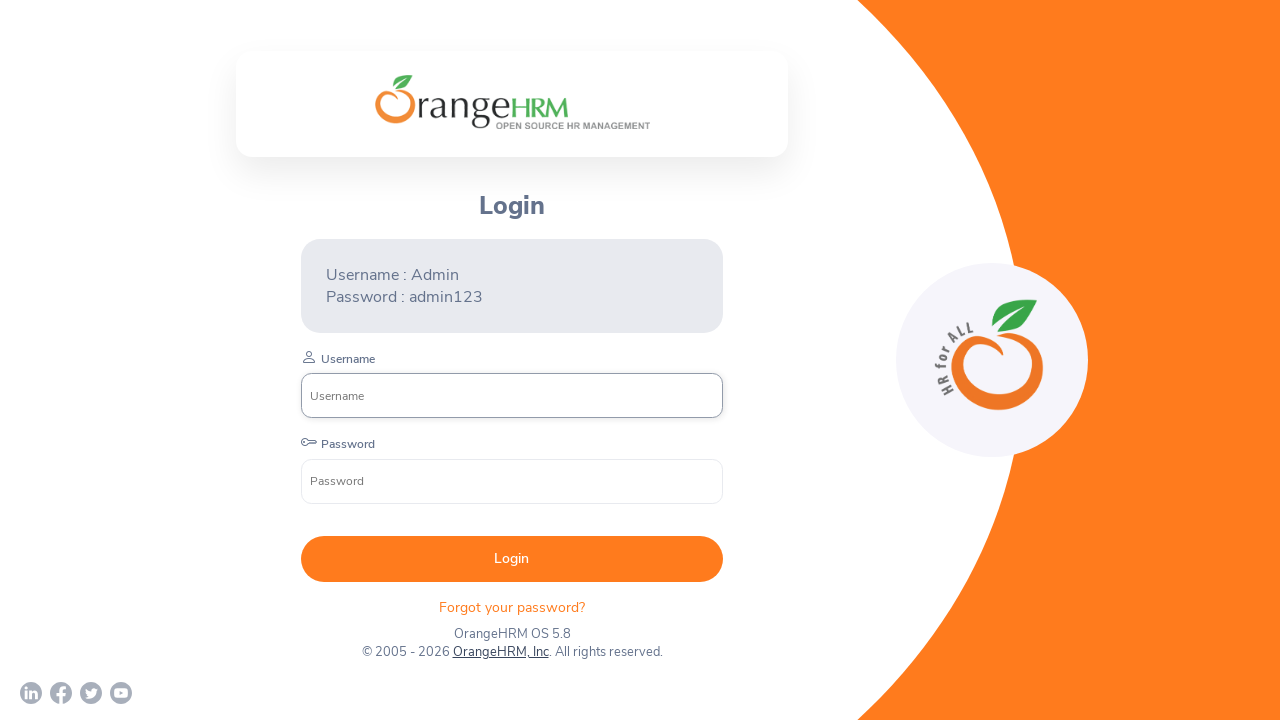

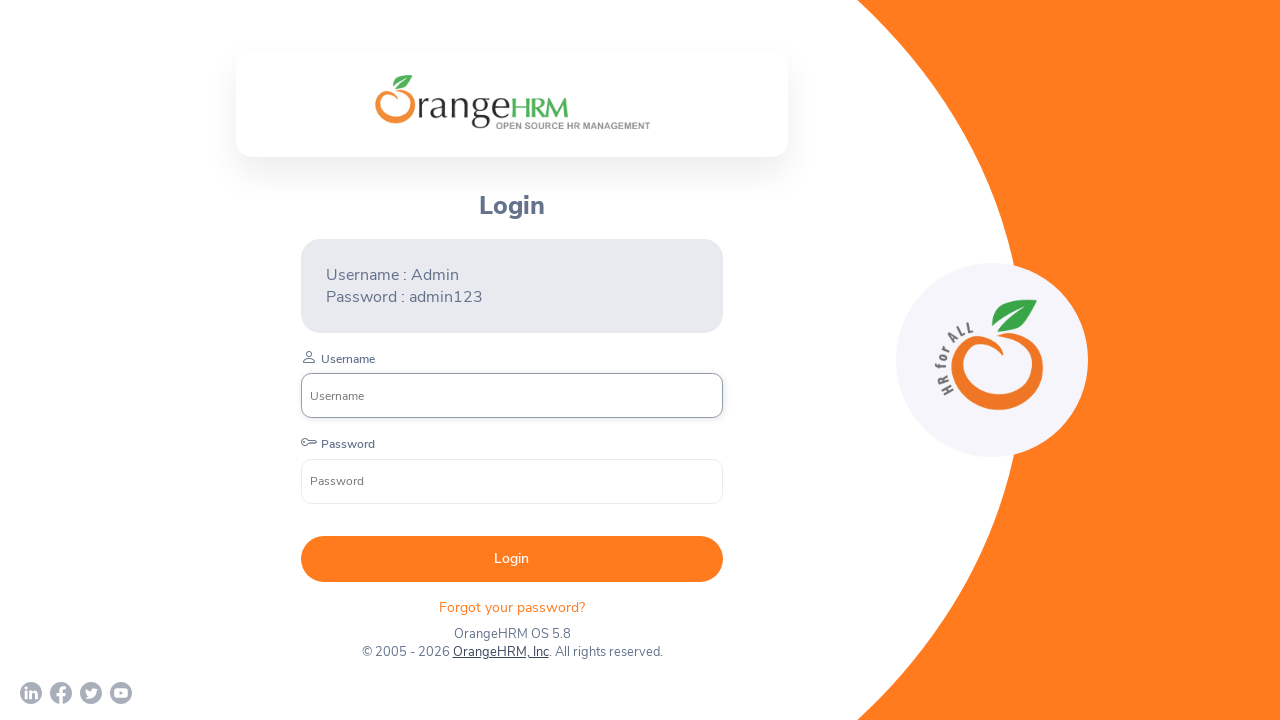